Tests file upload functionality on demoqa.com by uploading an image file to the upload input element

Starting URL: https://demoqa.com/upload-download

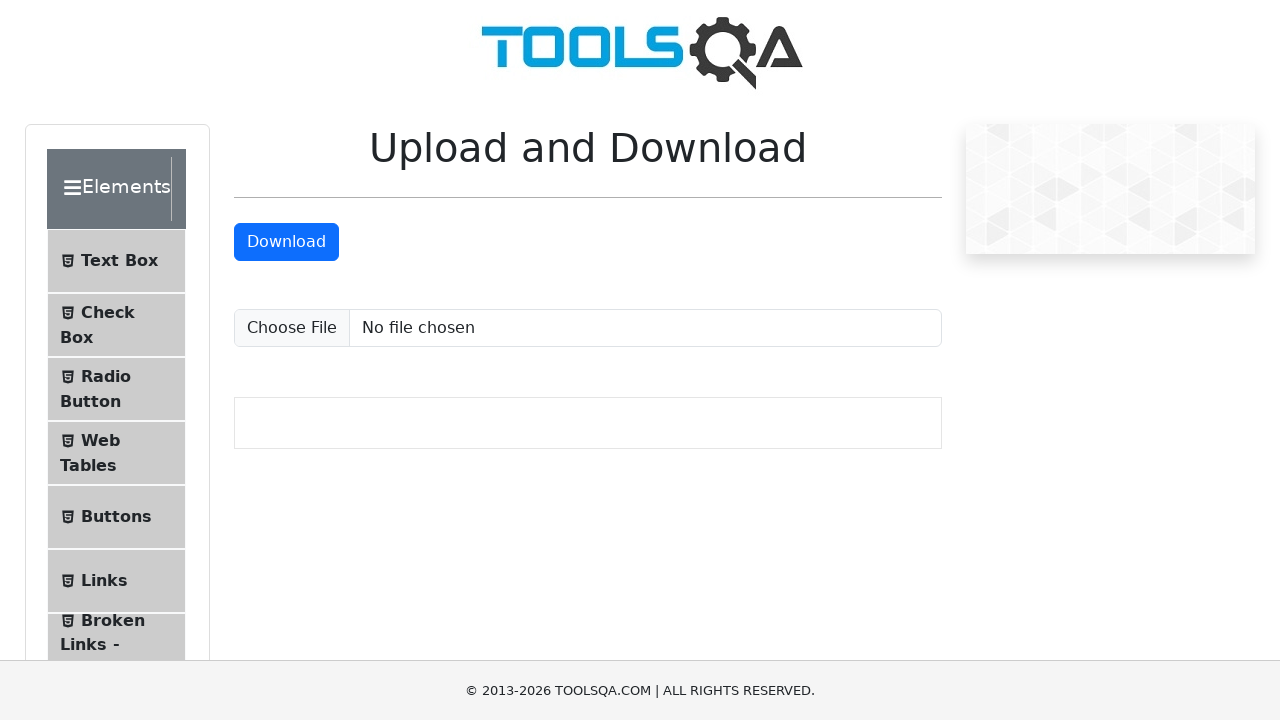

Created temporary test JPEG file for upload
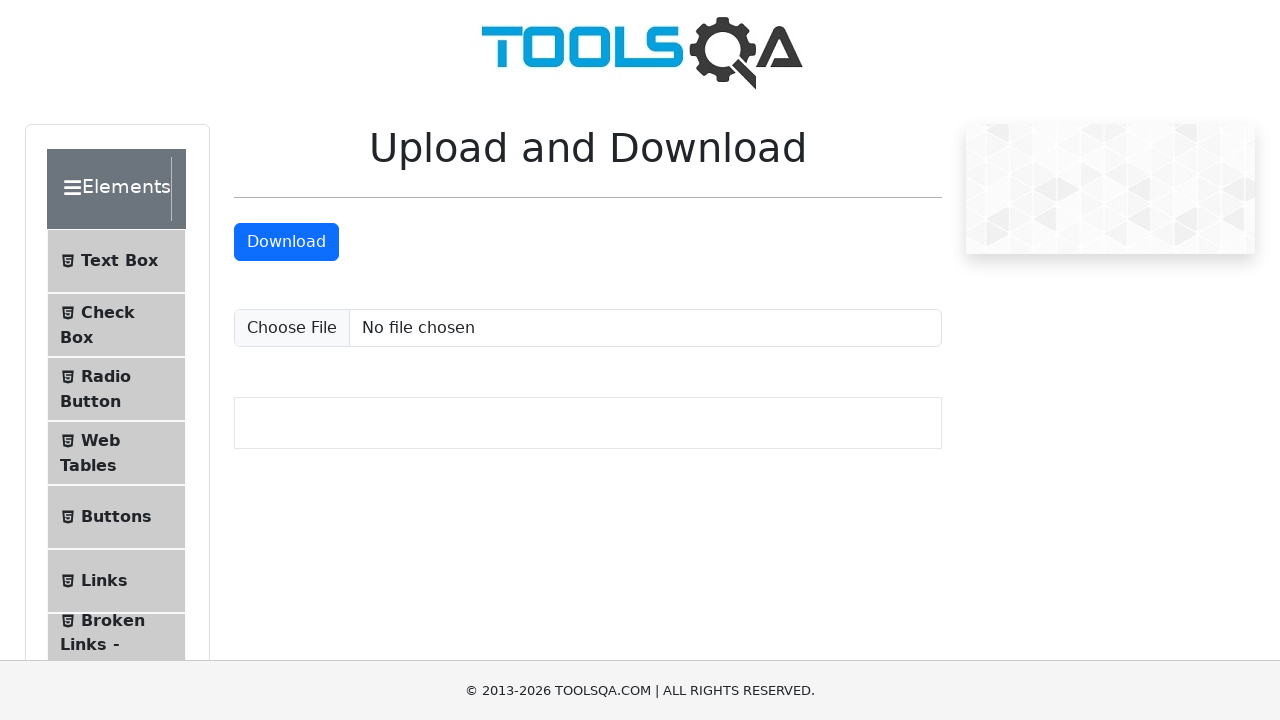

File upload input element loaded on the page
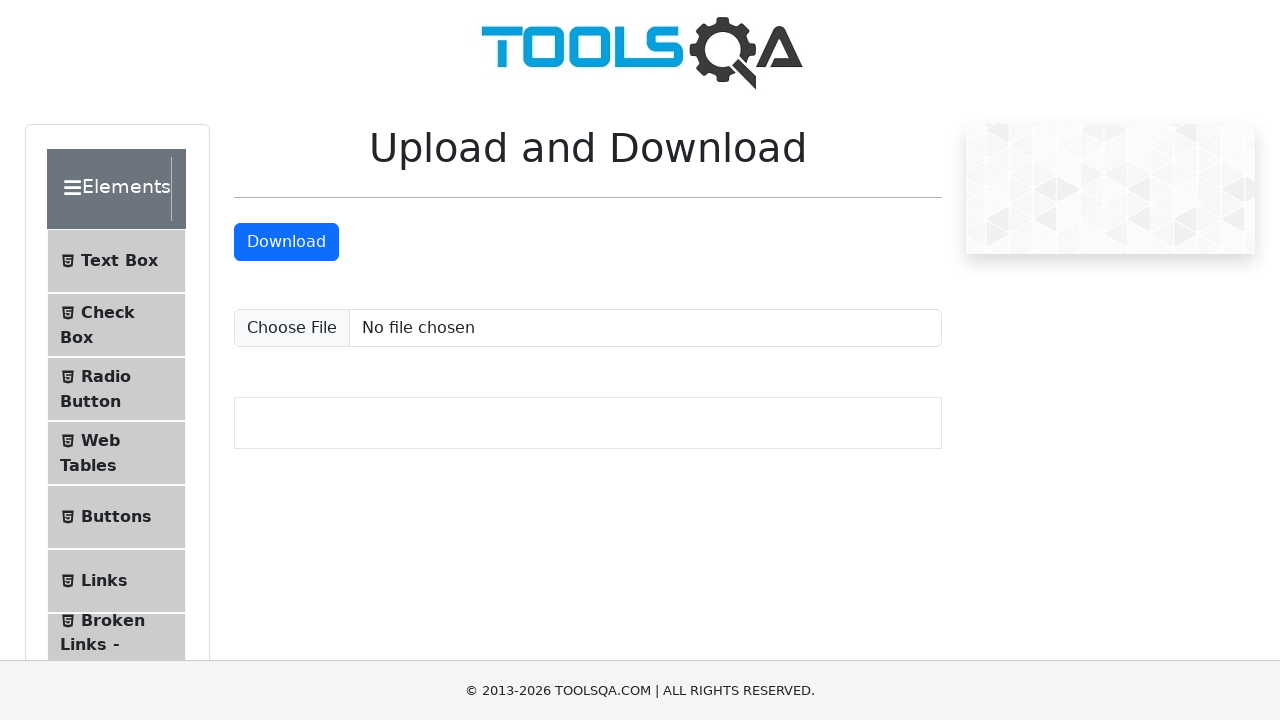

Uploaded test image file to the file input element
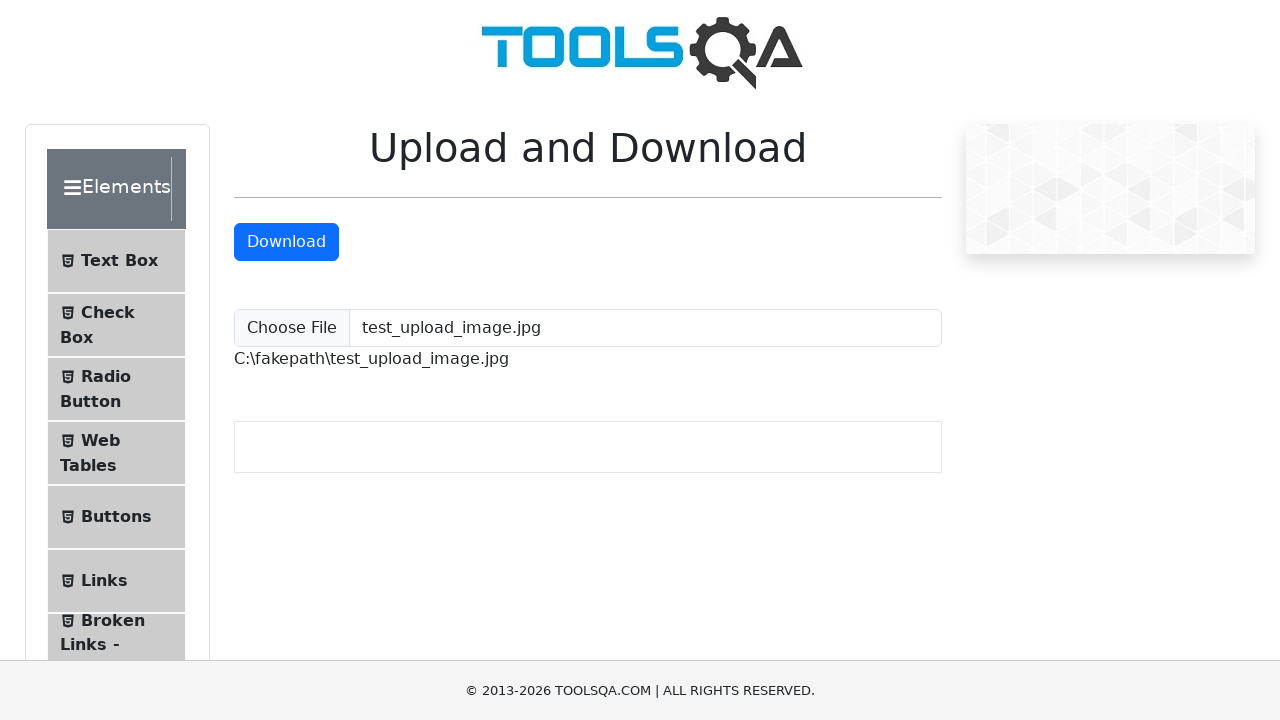

Upload completed and file path confirmation element appeared
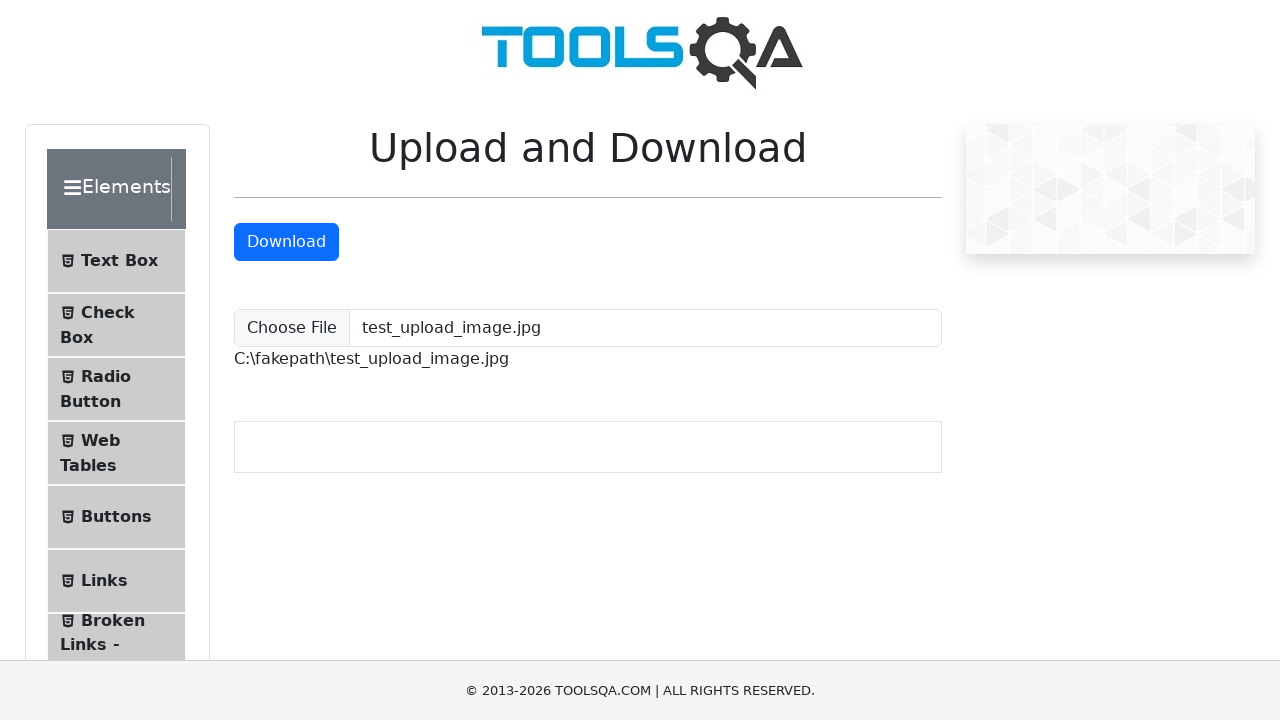

Cleaned up temporary test file from system
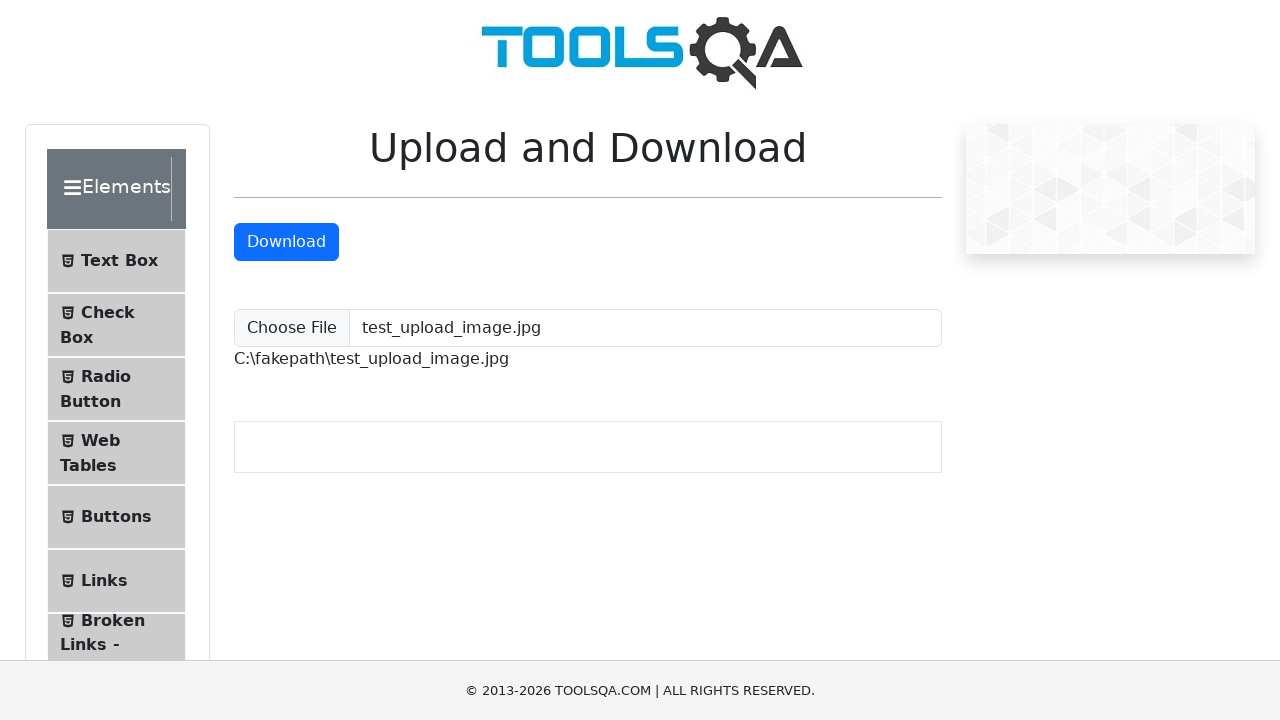

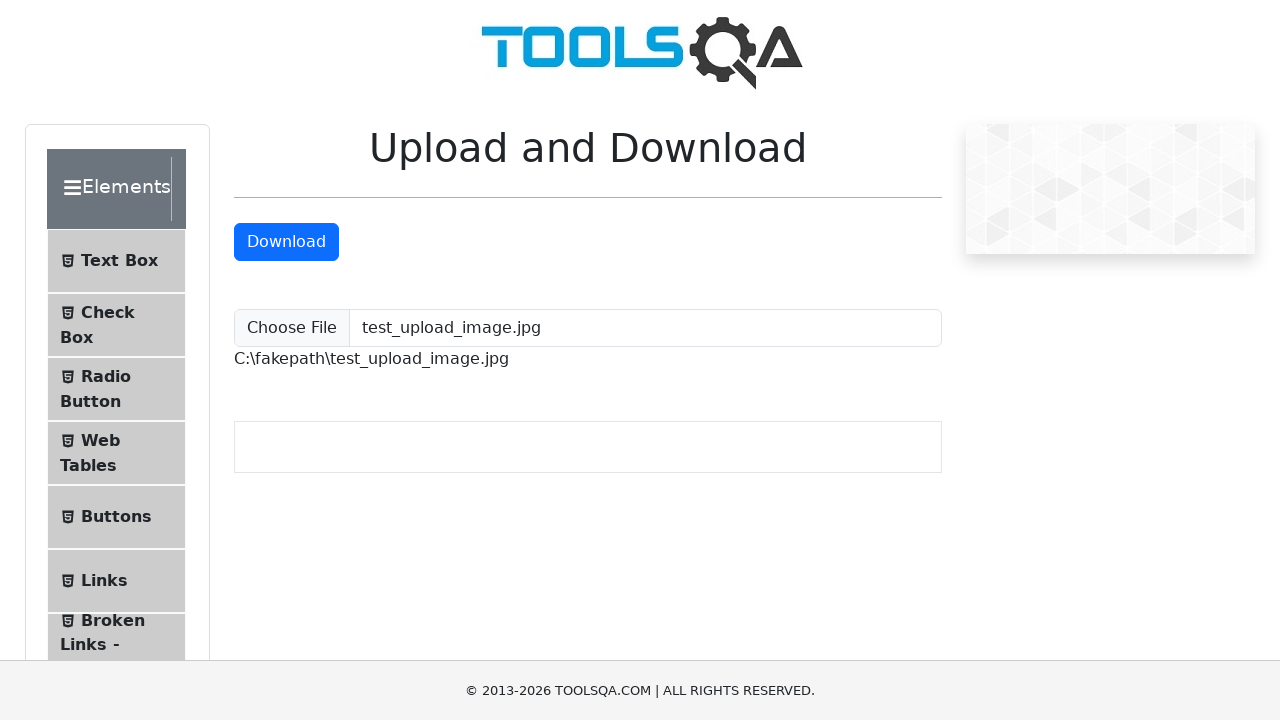